Tests window handling functionality by clicking a link that opens a new window, switching to it, and verifying the content

Starting URL: https://the-internet.herokuapp.com/windows

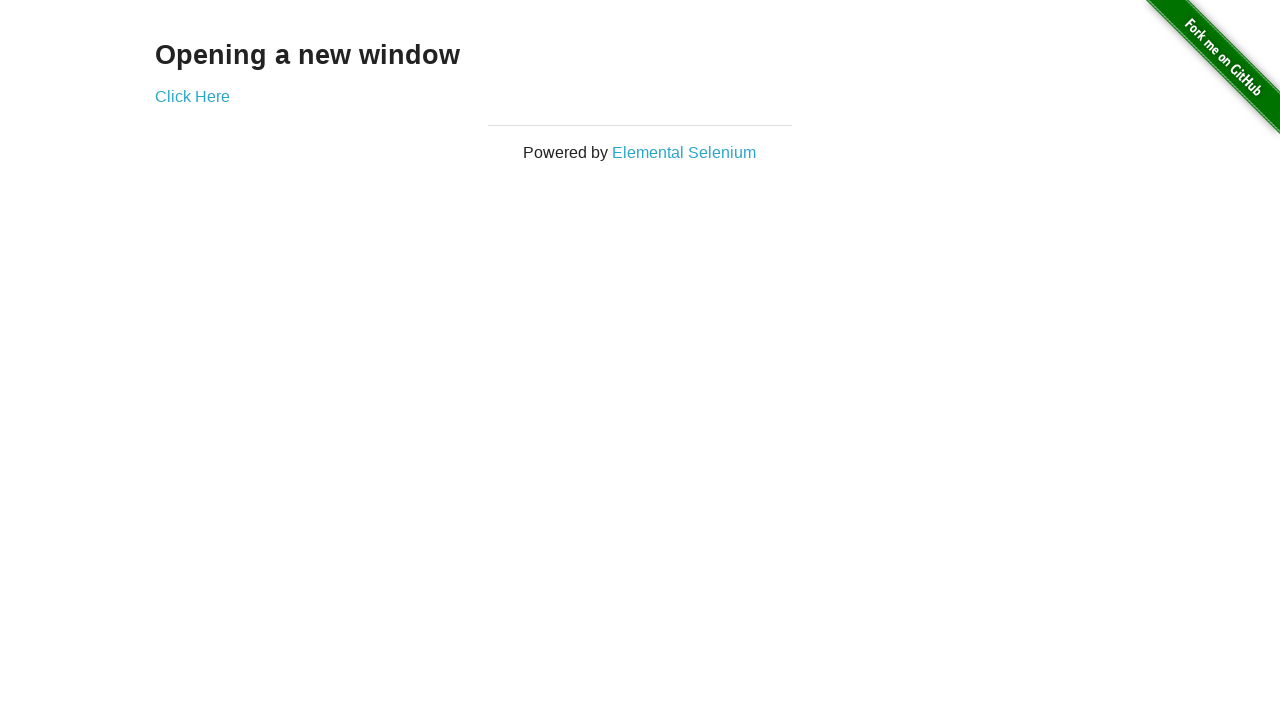

Clicked 'Click Here' link to open new window at (192, 96) on text='Click Here'
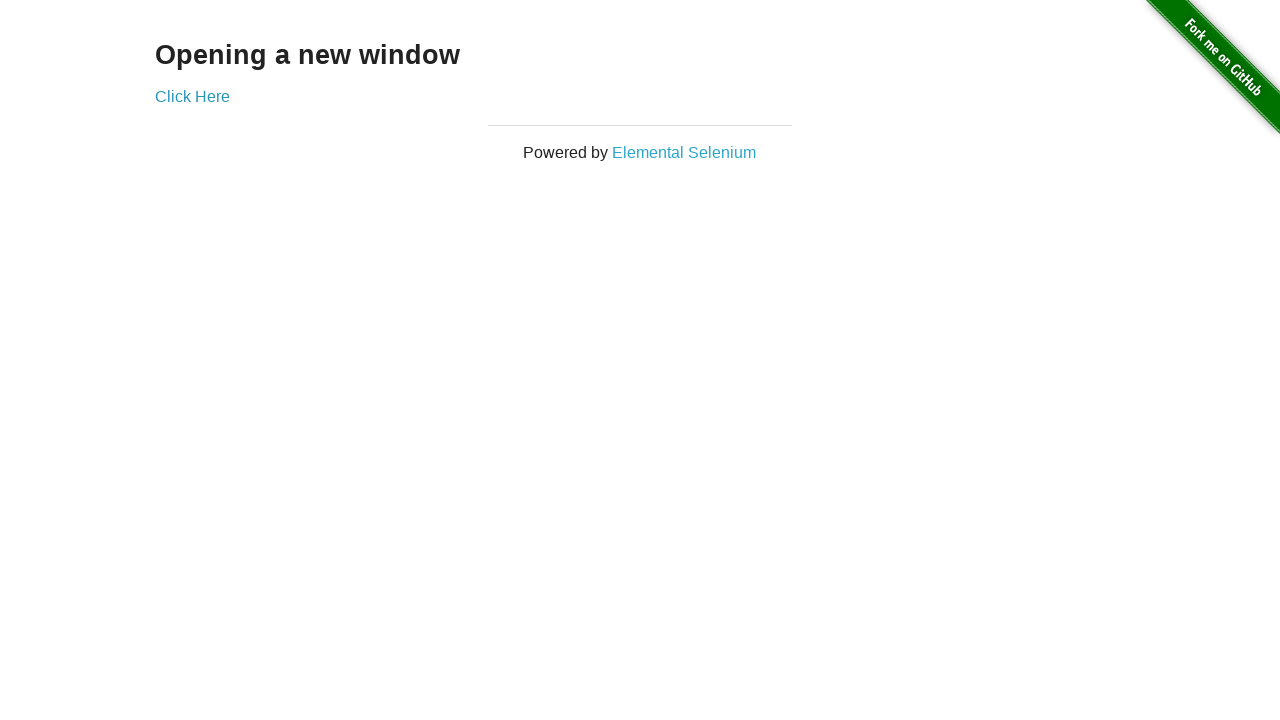

New window opened and captured
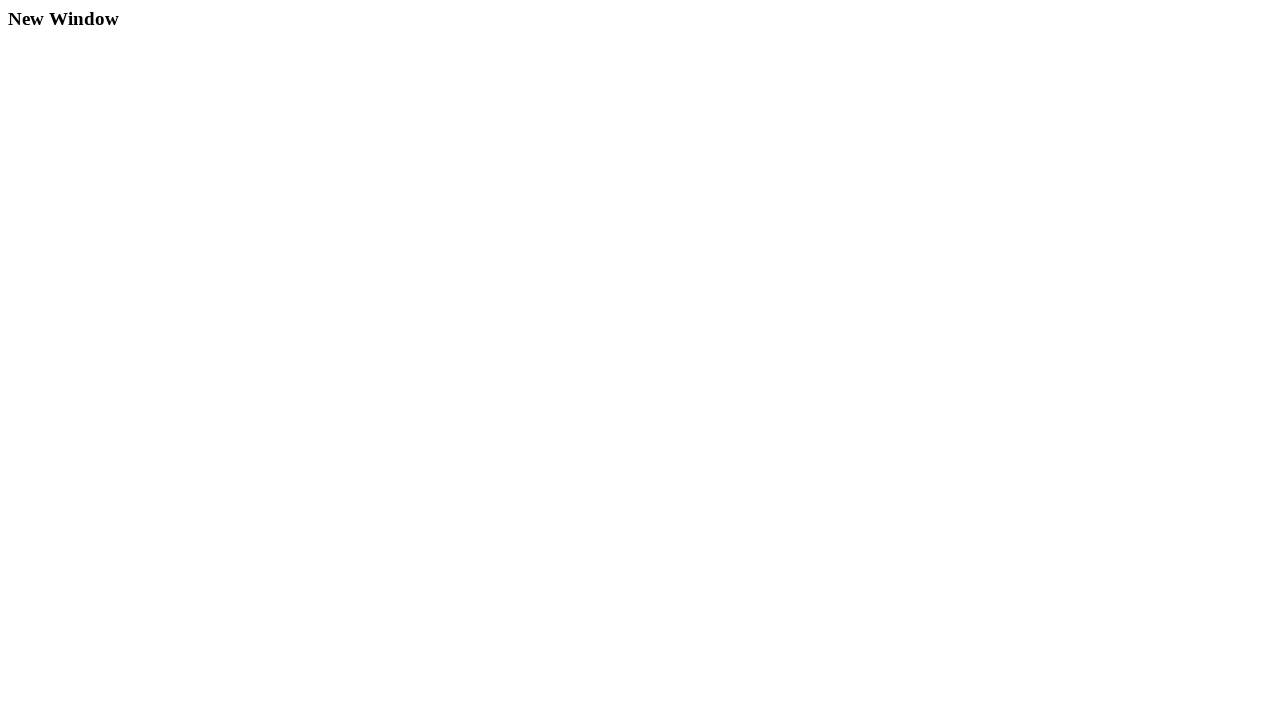

New window finished loading
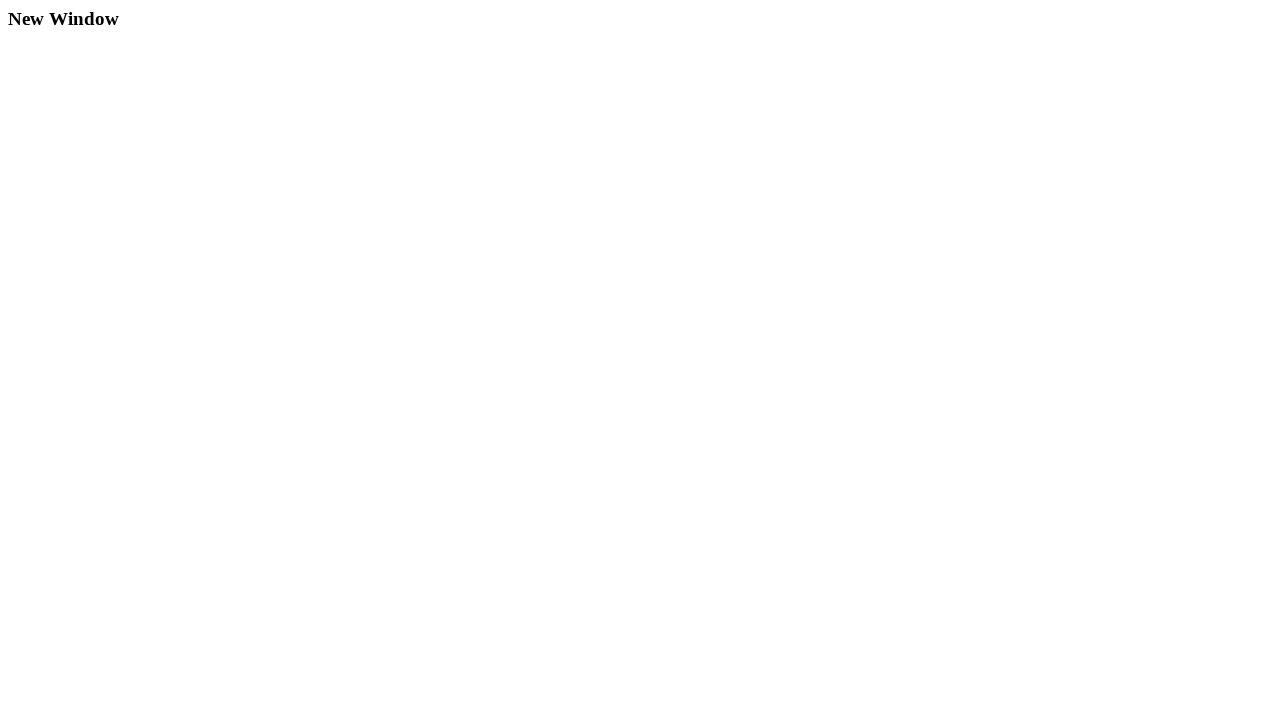

Retrieved heading text from new window: 'New Window'
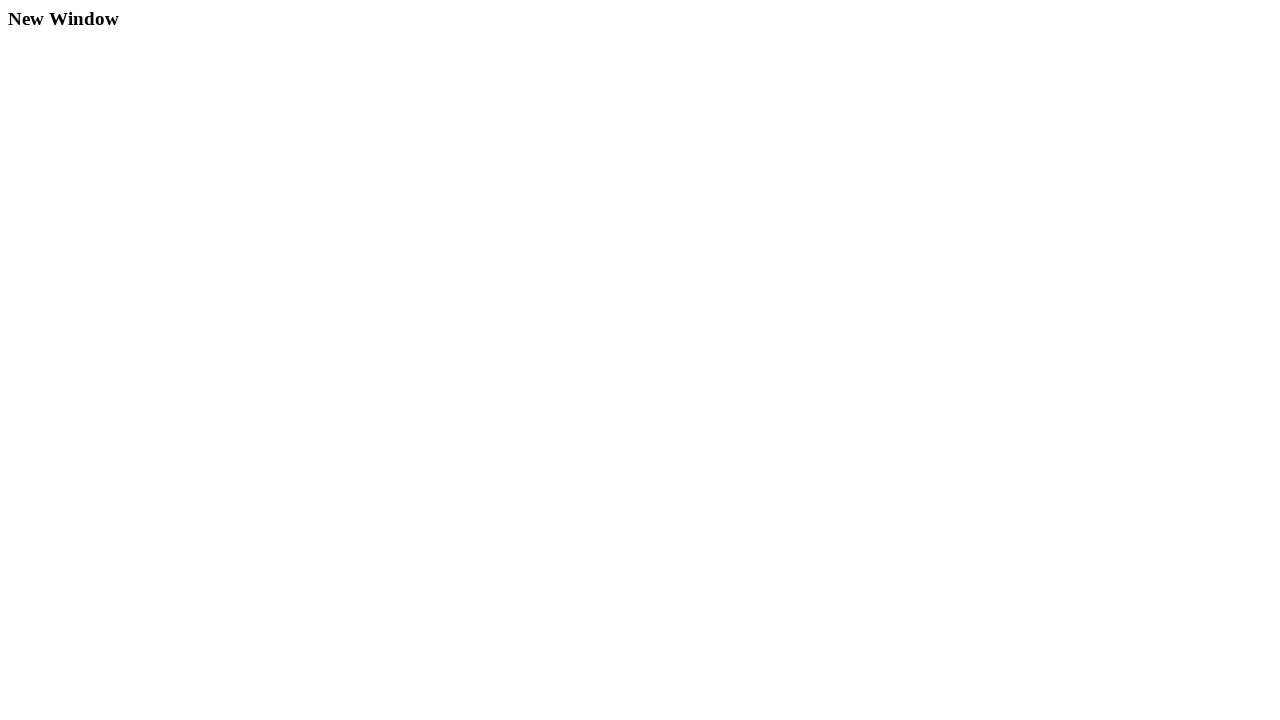

Verified heading text matches expected value 'New Window'
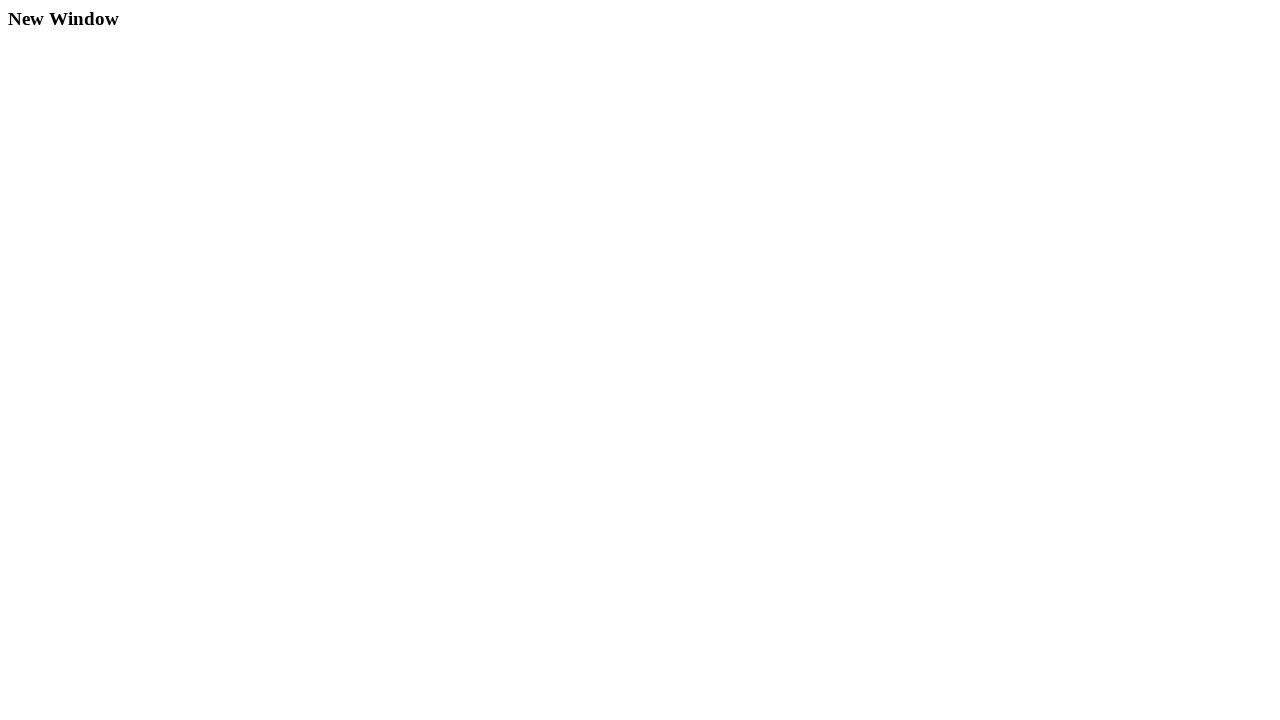

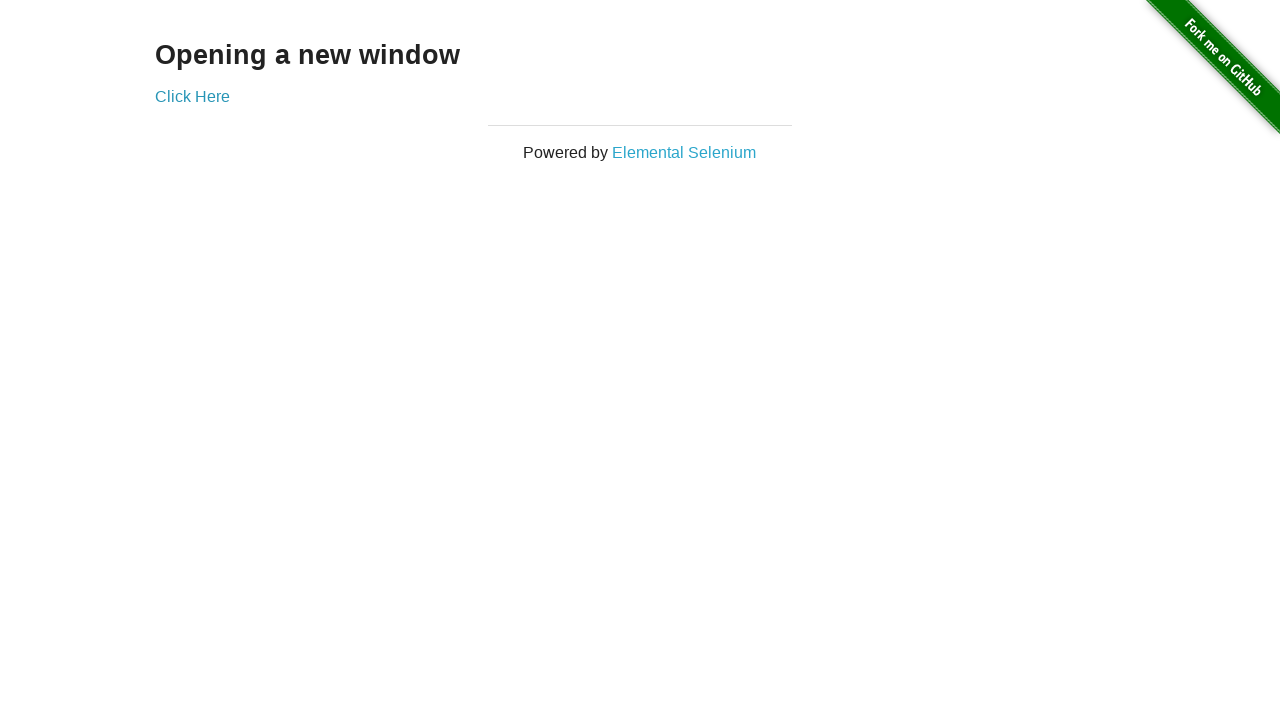